Tests filtering to display only active (uncompleted) items

Starting URL: https://demo.playwright.dev/todomvc

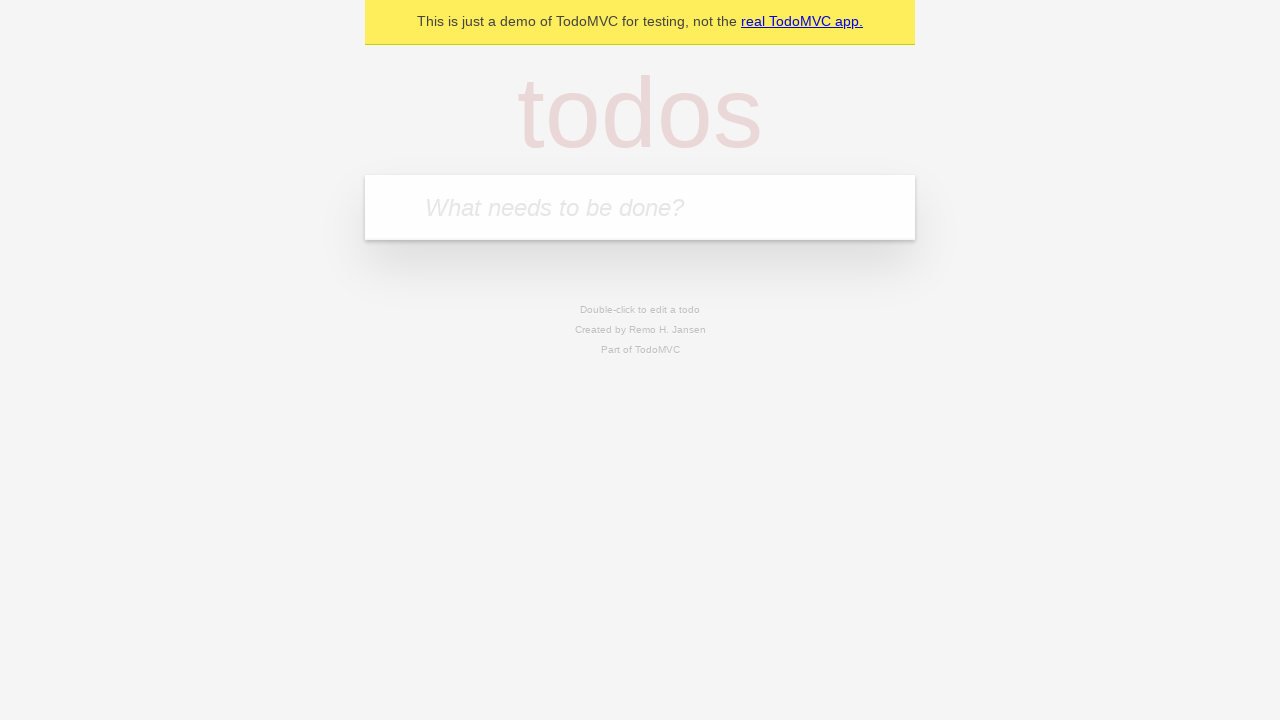

Filled todo input with 'buy some cheese' on internal:attr=[placeholder="What needs to be done?"i]
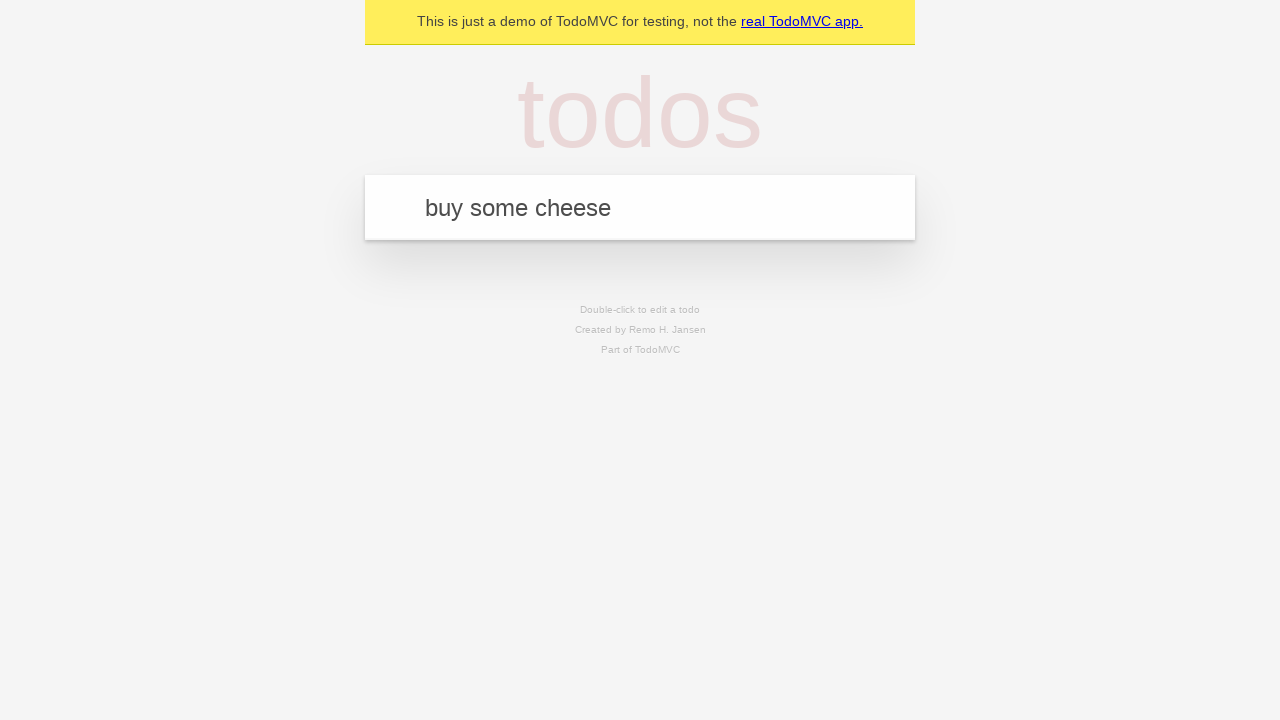

Pressed Enter to create todo 'buy some cheese' on internal:attr=[placeholder="What needs to be done?"i]
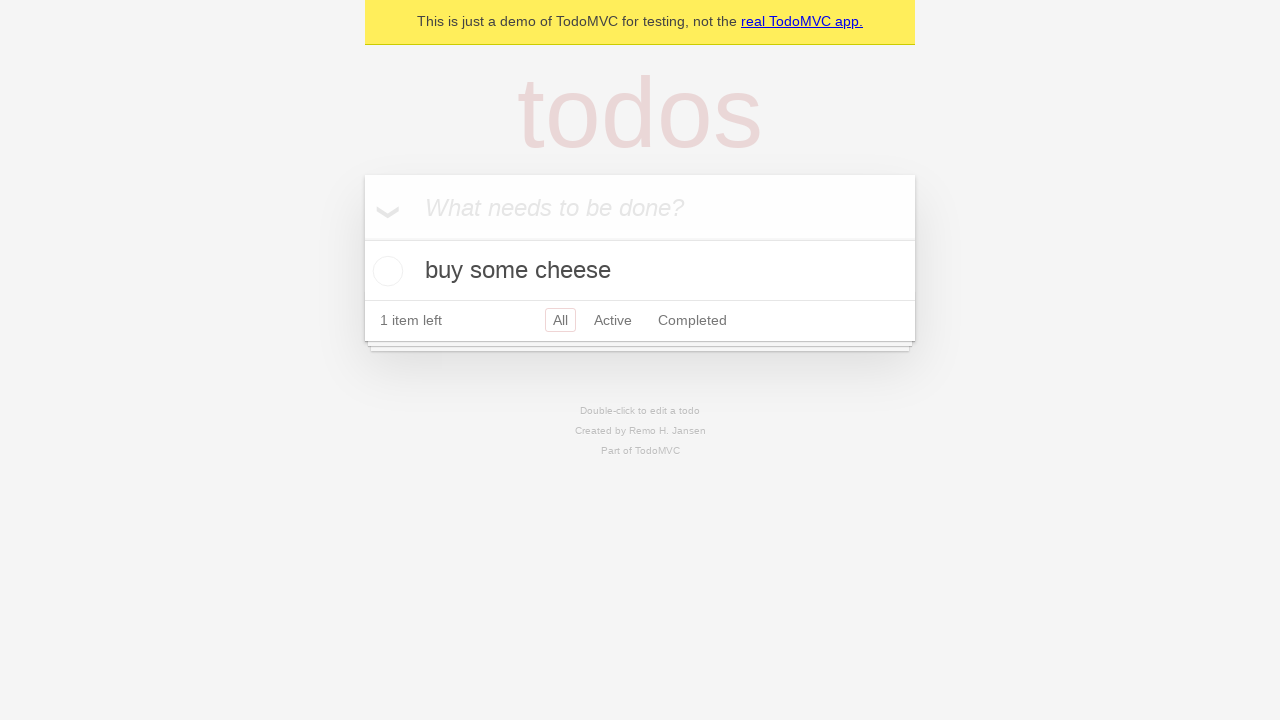

Filled todo input with 'feed the cat' on internal:attr=[placeholder="What needs to be done?"i]
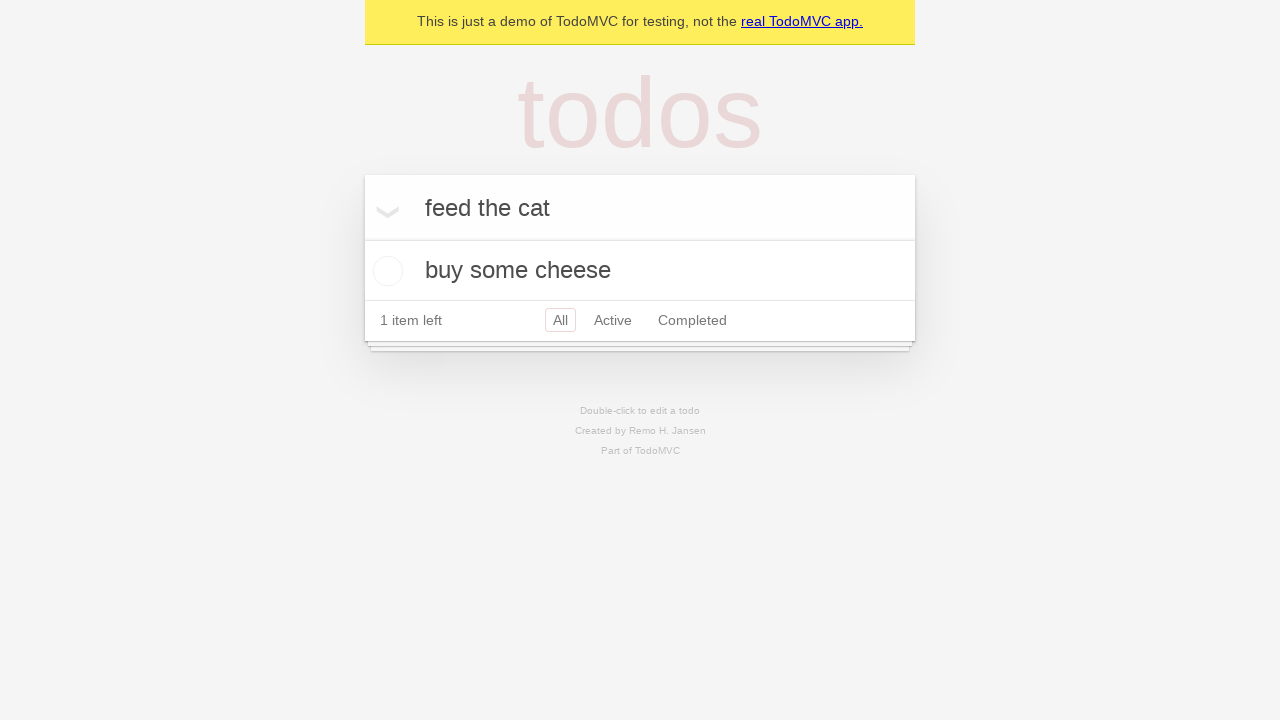

Pressed Enter to create todo 'feed the cat' on internal:attr=[placeholder="What needs to be done?"i]
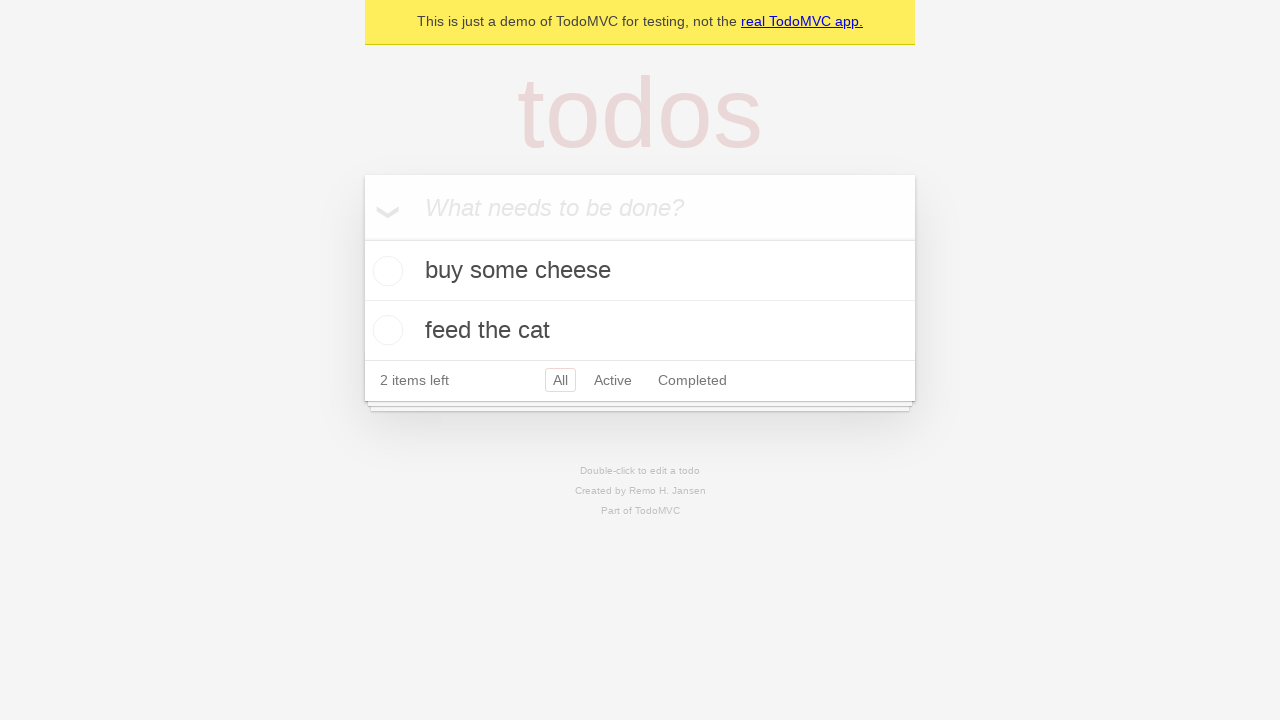

Filled todo input with 'book a doctors appointment' on internal:attr=[placeholder="What needs to be done?"i]
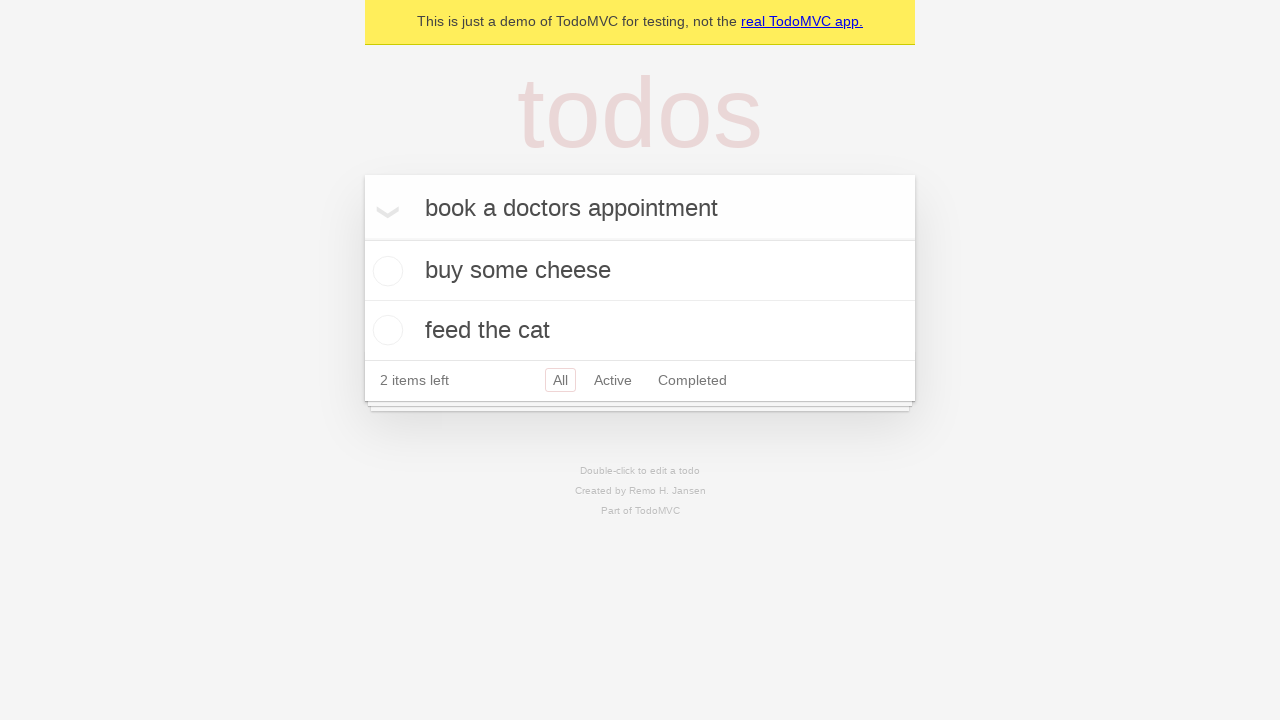

Pressed Enter to create todo 'book a doctors appointment' on internal:attr=[placeholder="What needs to be done?"i]
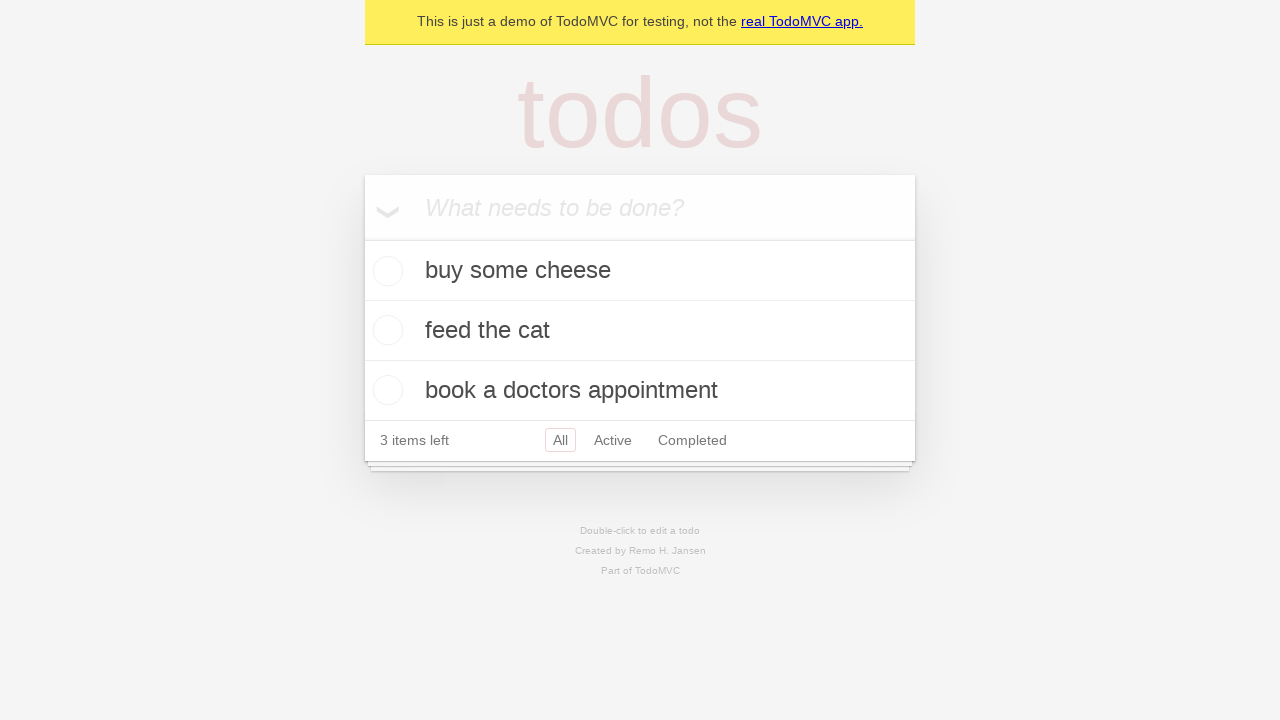

Waited for all todos to be created
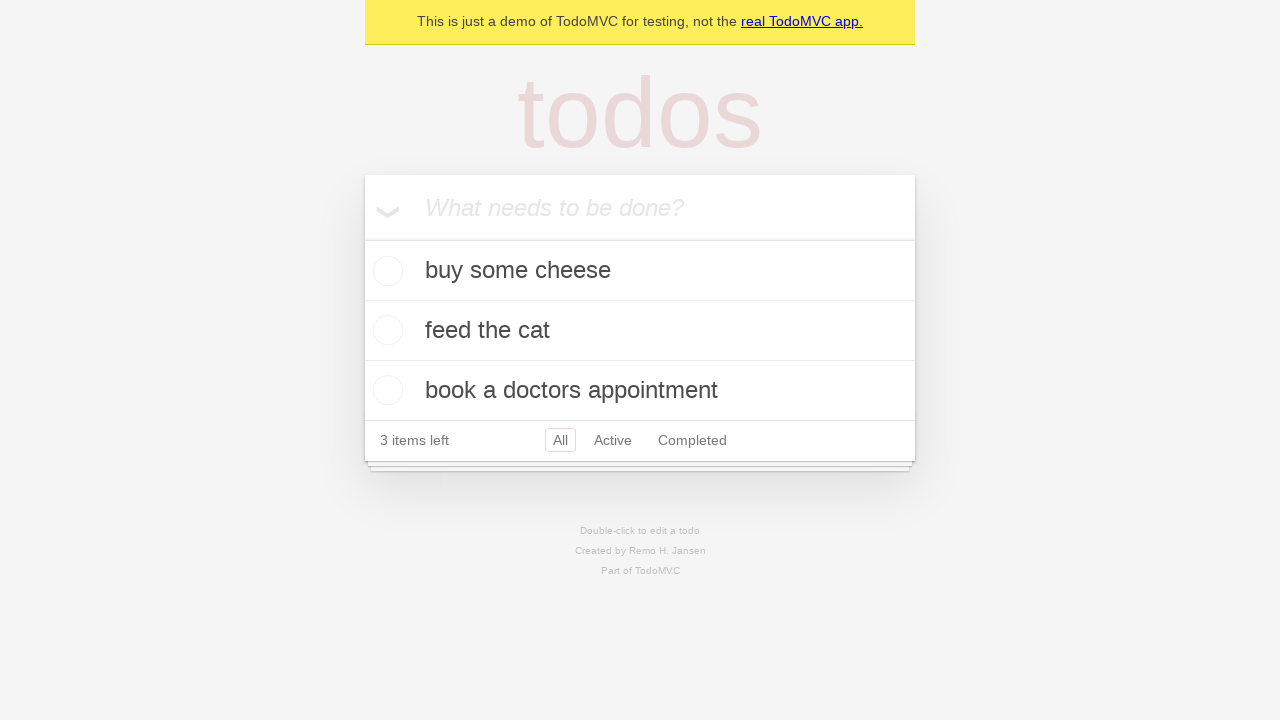

Checked the second todo item (marked as completed) at (385, 330) on internal:testid=[data-testid="todo-item"s] >> nth=1 >> internal:role=checkbox
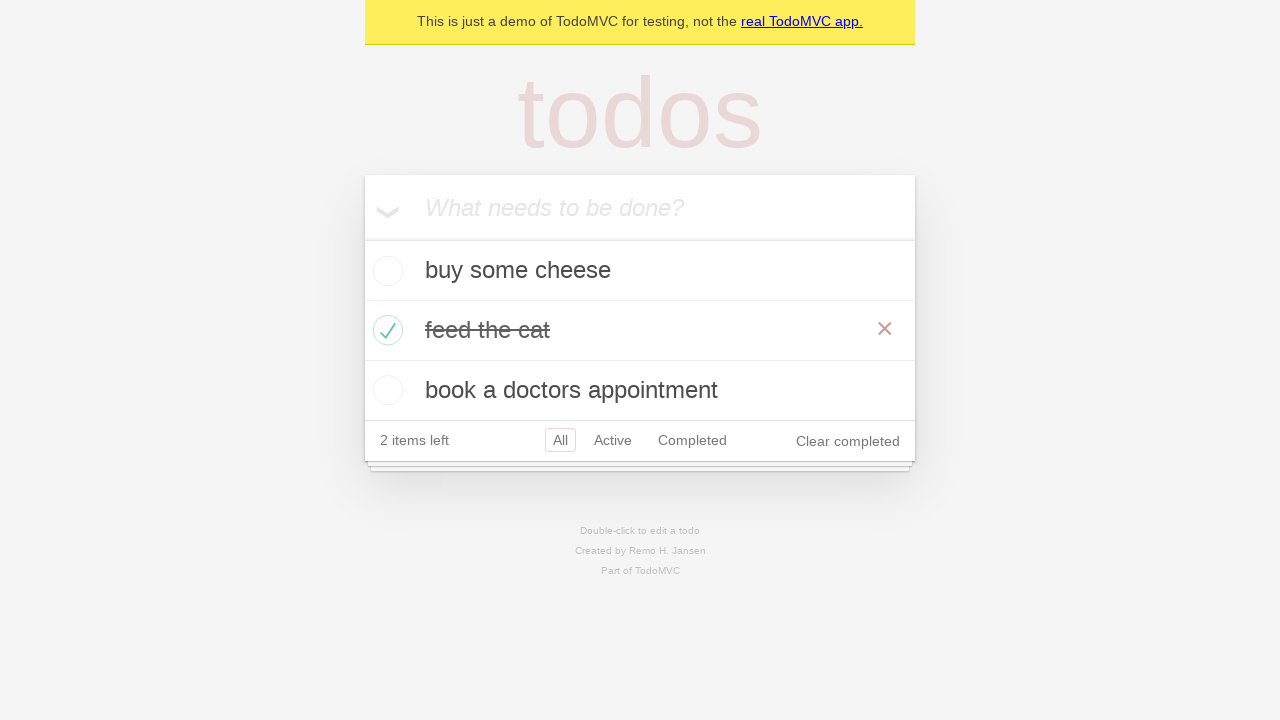

Clicked Active filter to display only uncompleted items at (613, 440) on internal:role=link[name="Active"i]
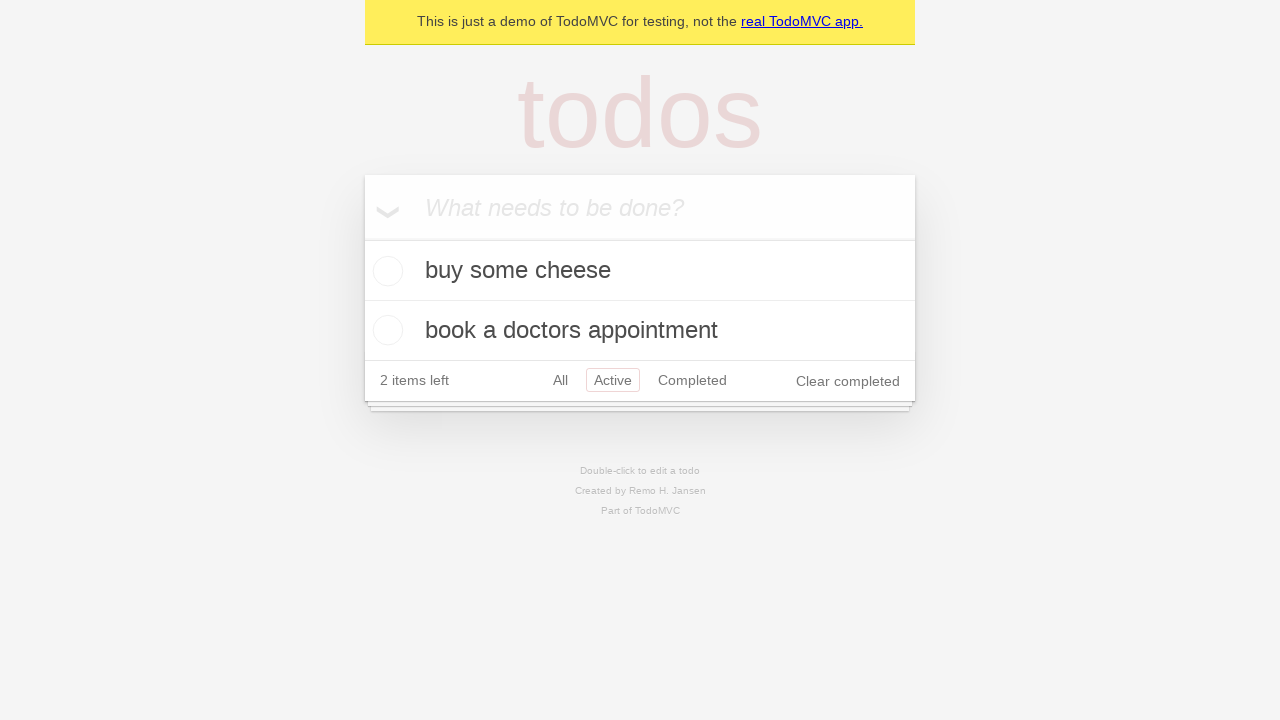

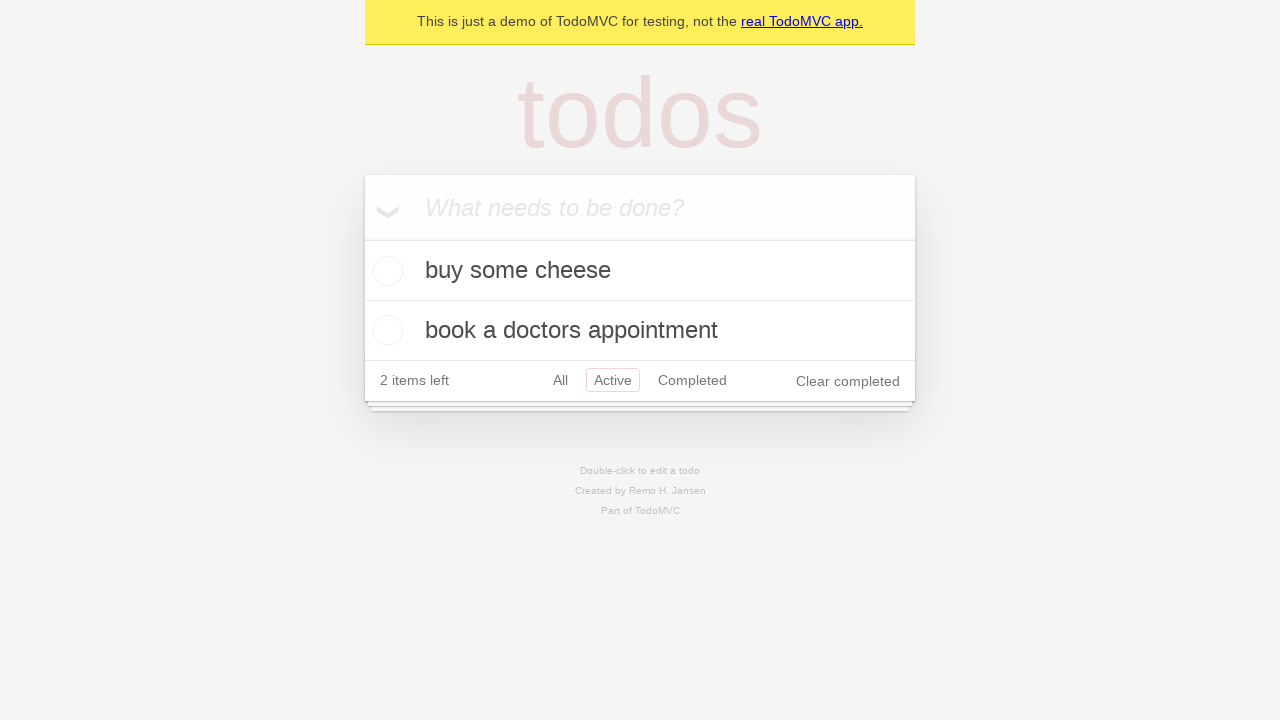